Navigates through a quotes website using pagination, visiting each page by clicking the "Next" button until no more pages are available

Starting URL: http://quotes.toscrape.com/

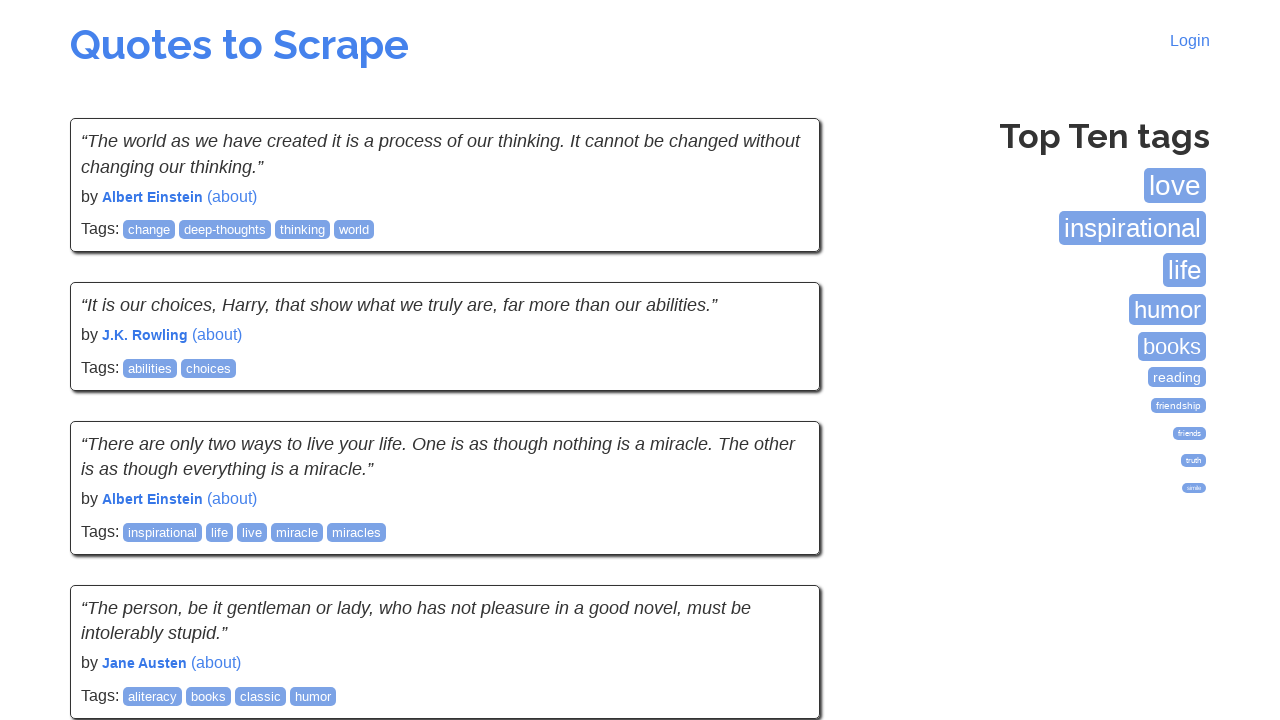

Waited for quotes to load on initial page
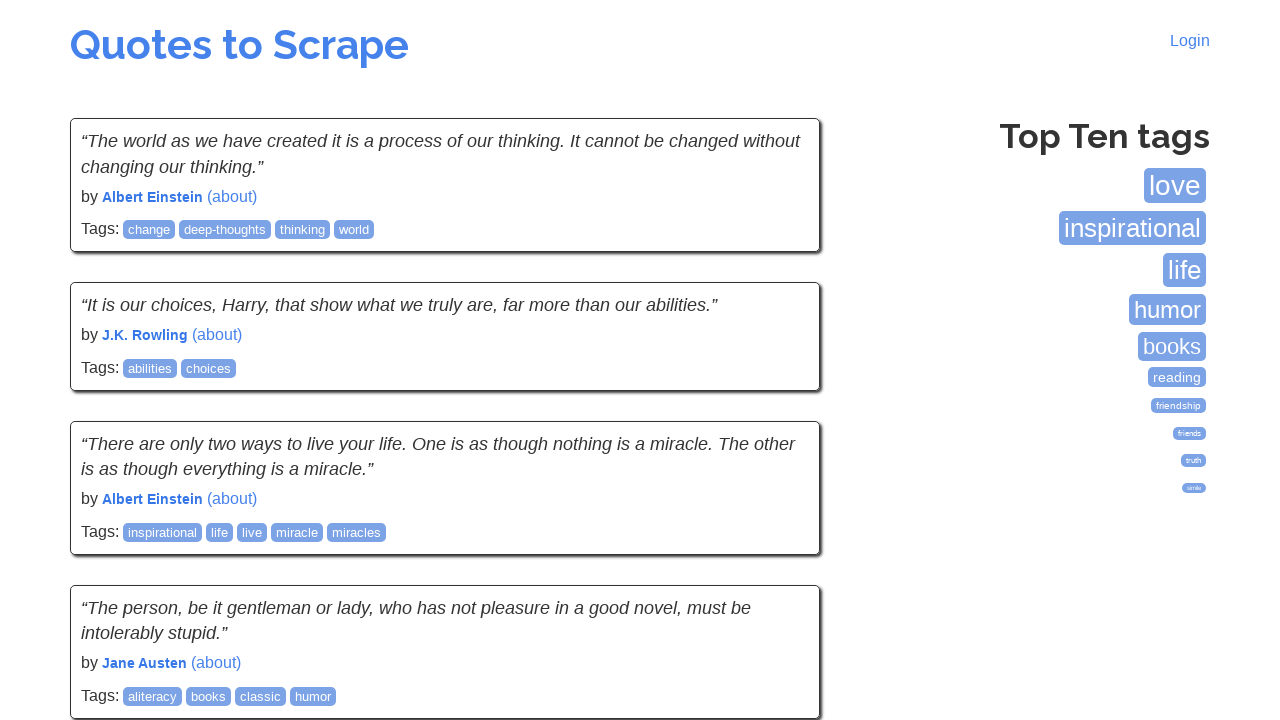

Checked for next page button
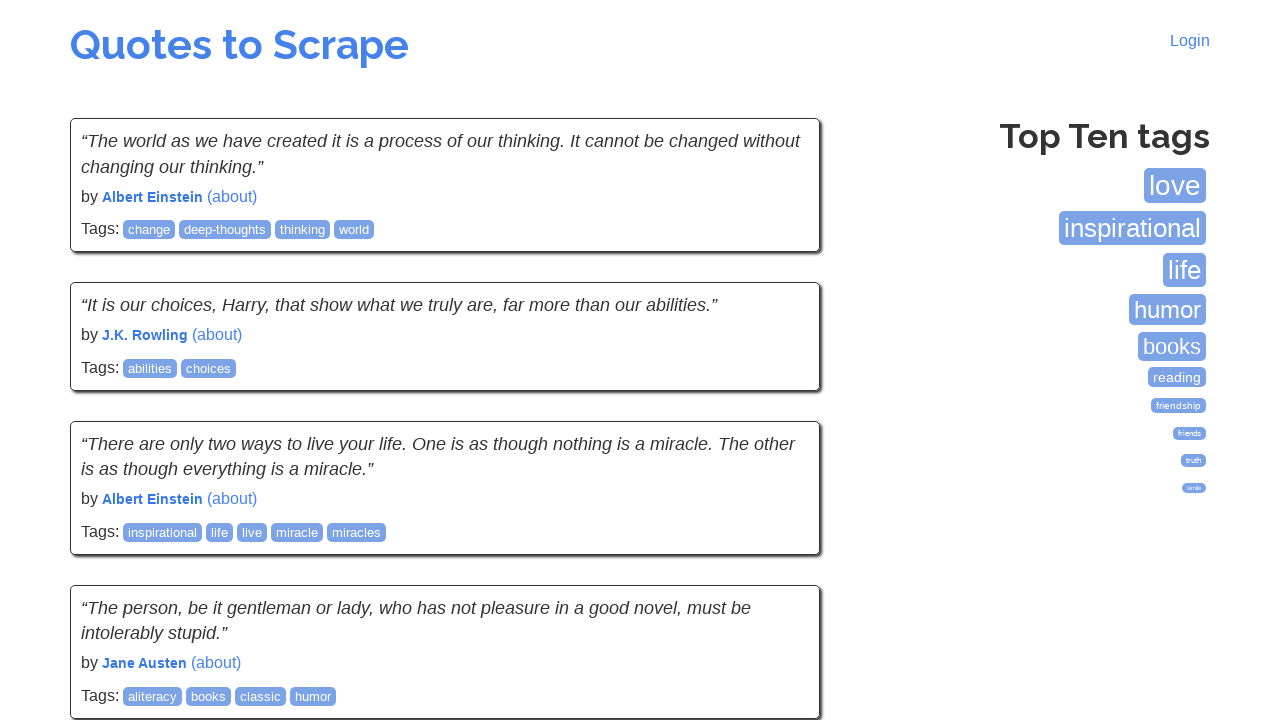

Clicked next button to navigate to page 2 at (778, 542) on .next a
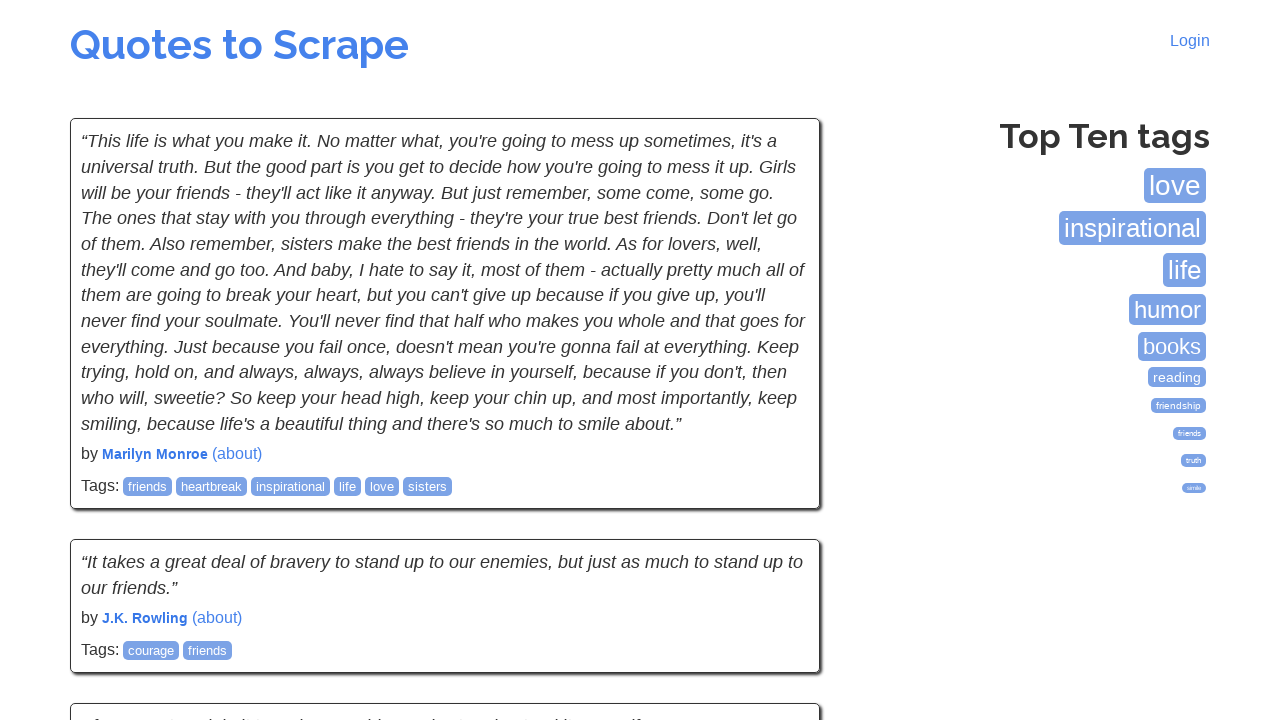

Page 2 loaded with quotes
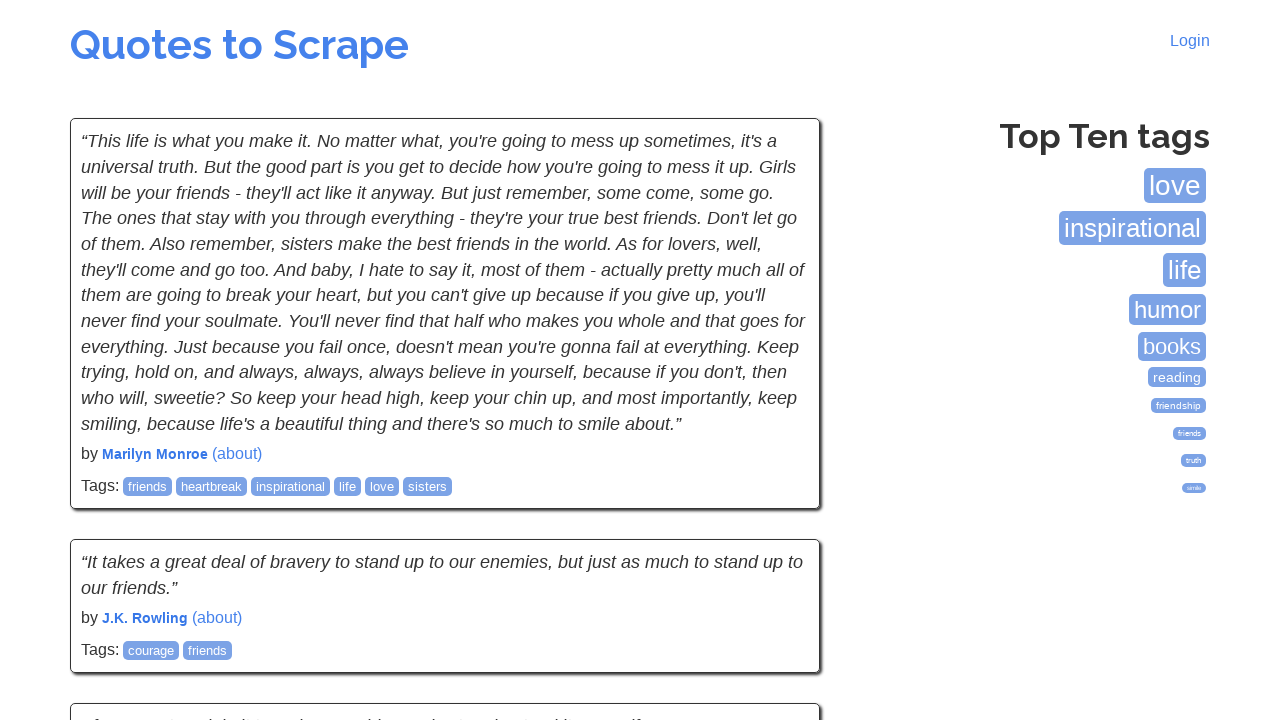

Checked for next page button
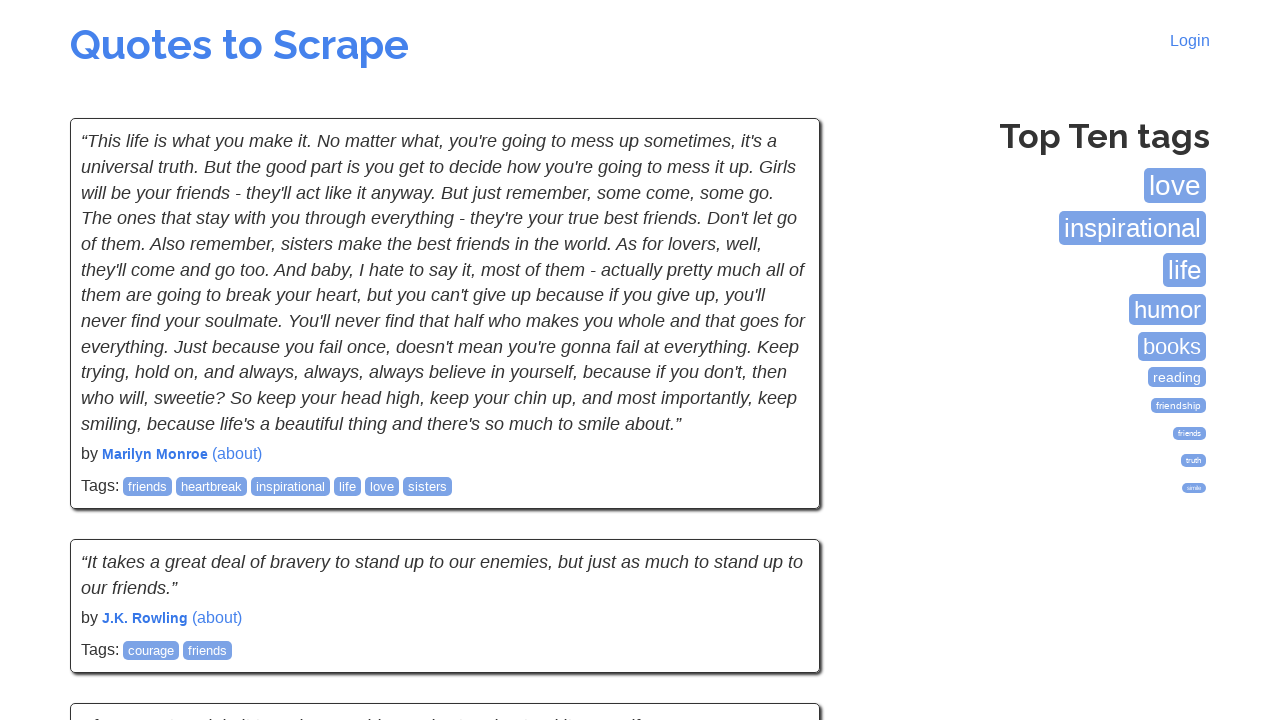

Clicked next button to navigate to page 3 at (778, 542) on .next a
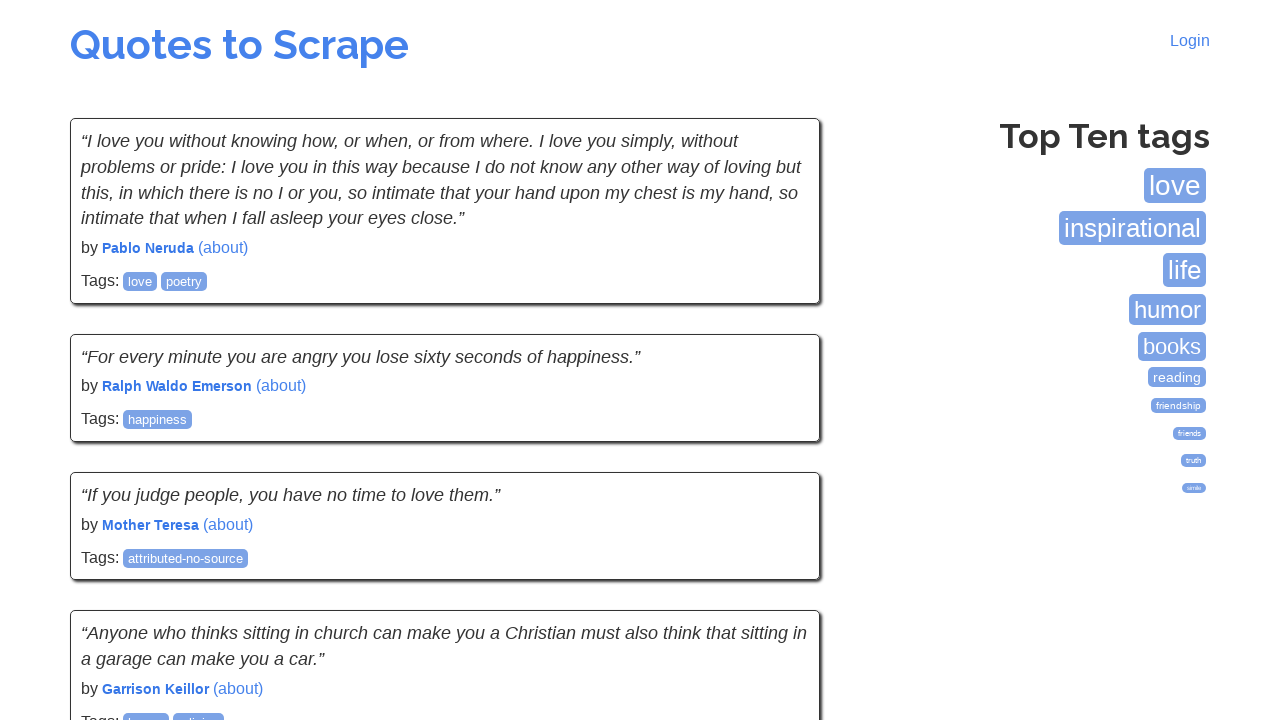

Page 3 loaded with quotes
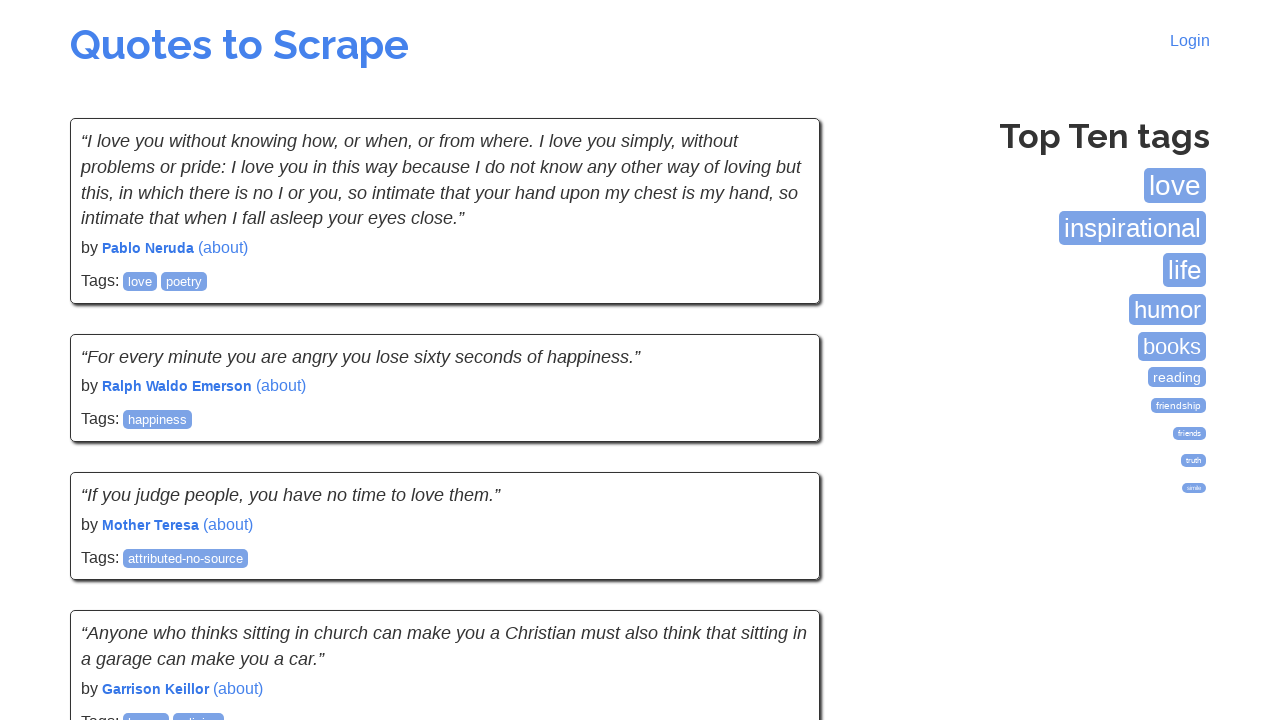

Checked for next page button
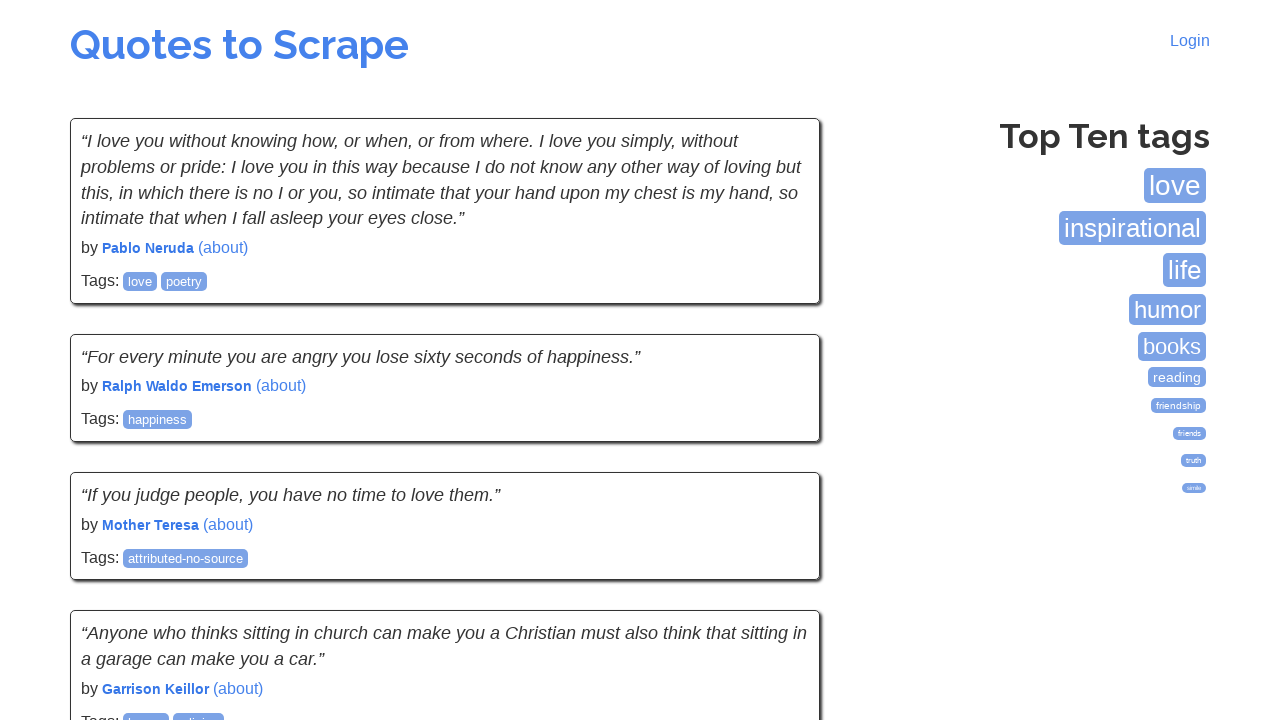

Clicked next button to navigate to page 4 at (778, 542) on .next a
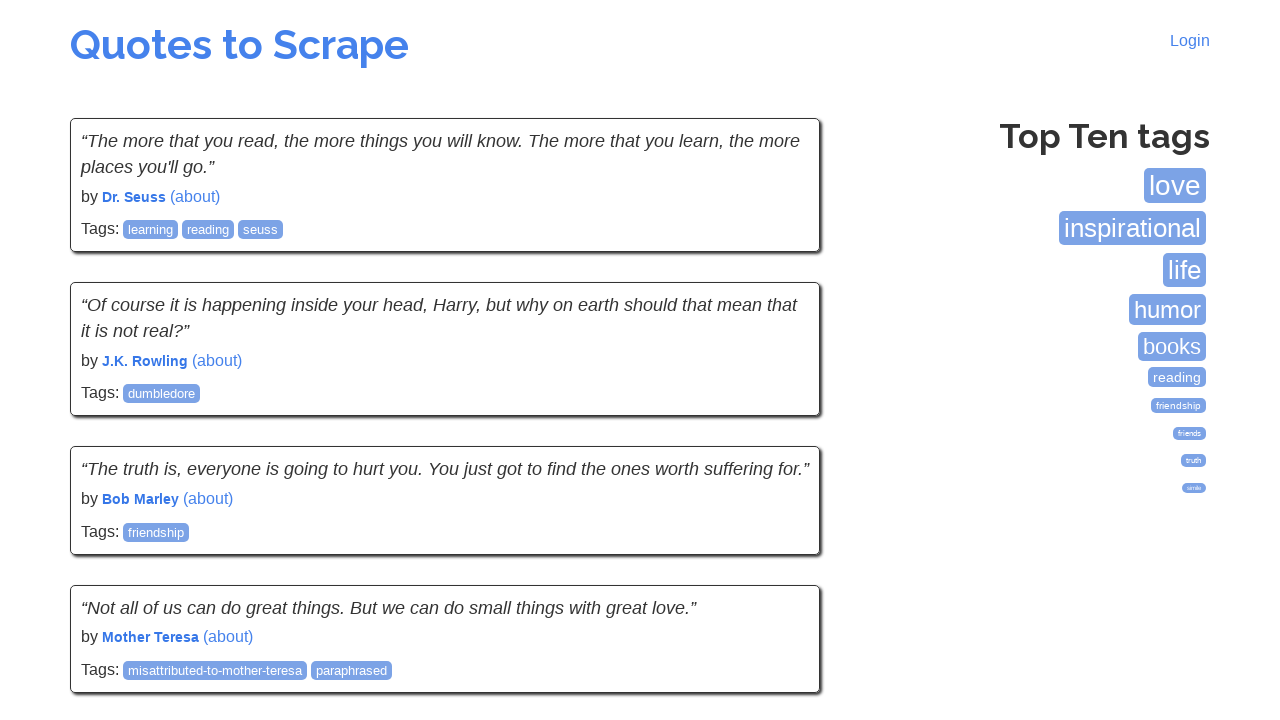

Page 4 loaded with quotes
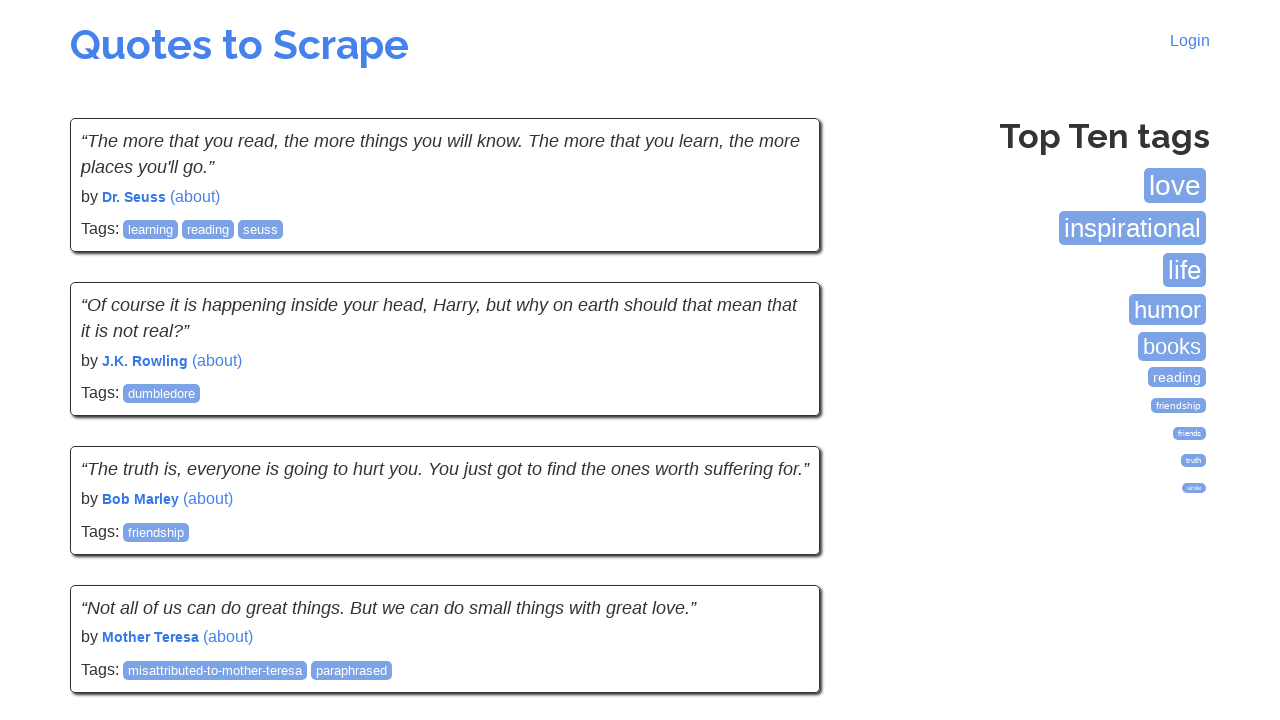

Checked for next page button
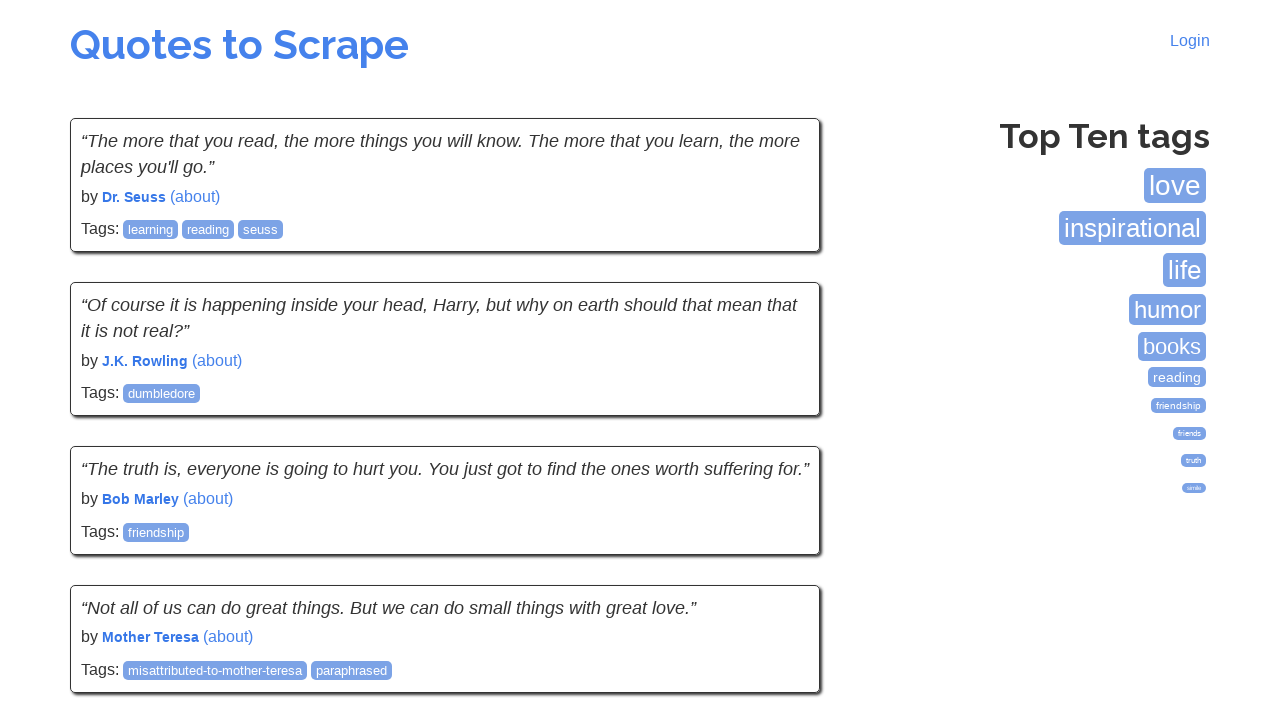

Clicked next button to navigate to page 5 at (778, 542) on .next a
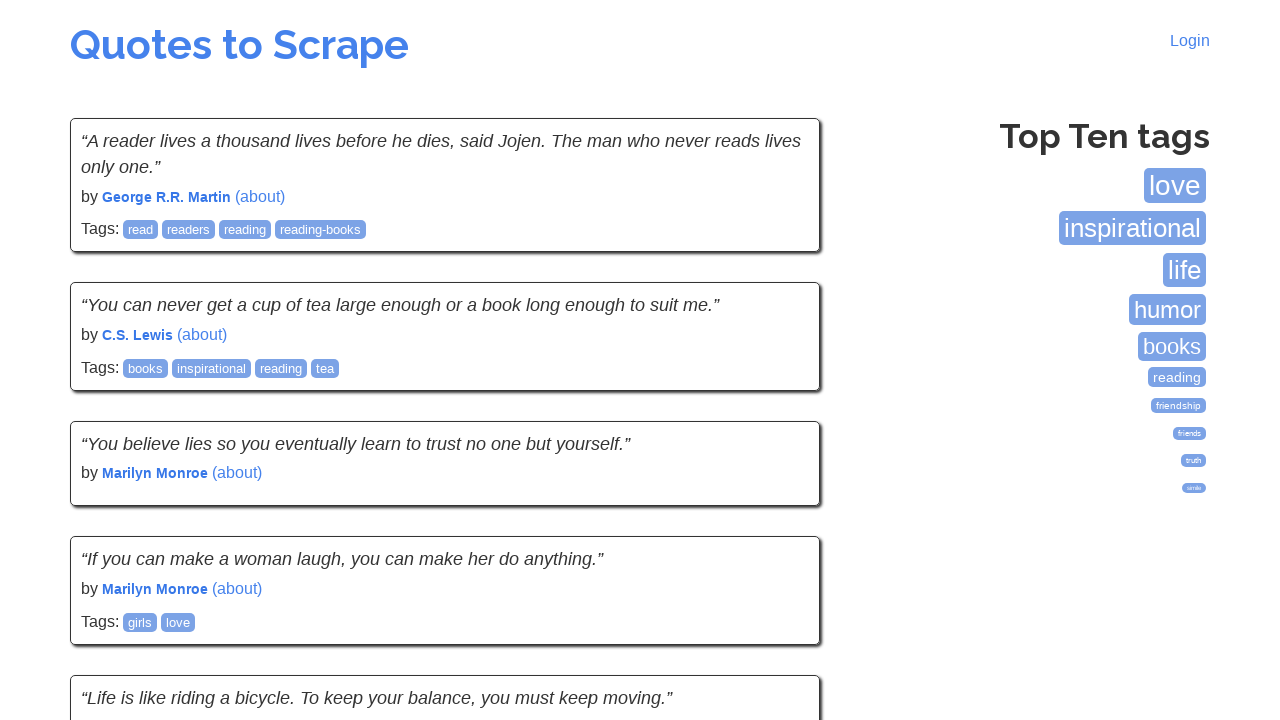

Page 5 loaded with quotes
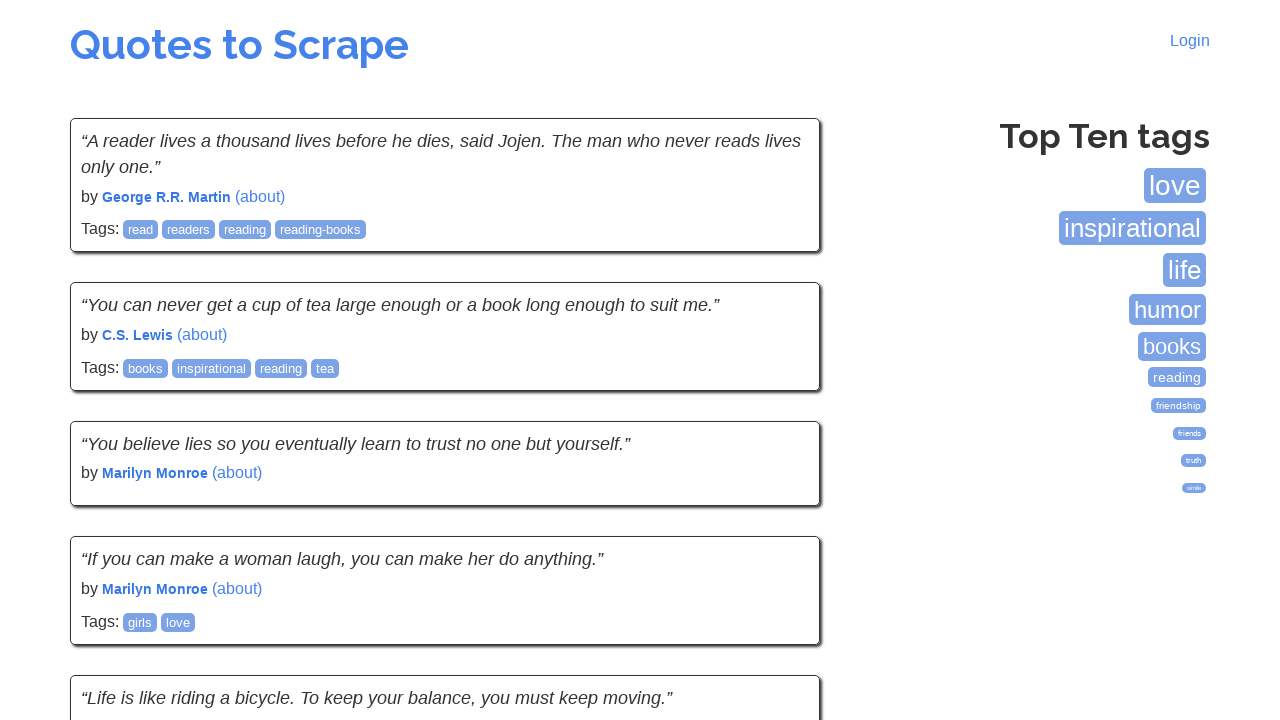

Checked for next page button
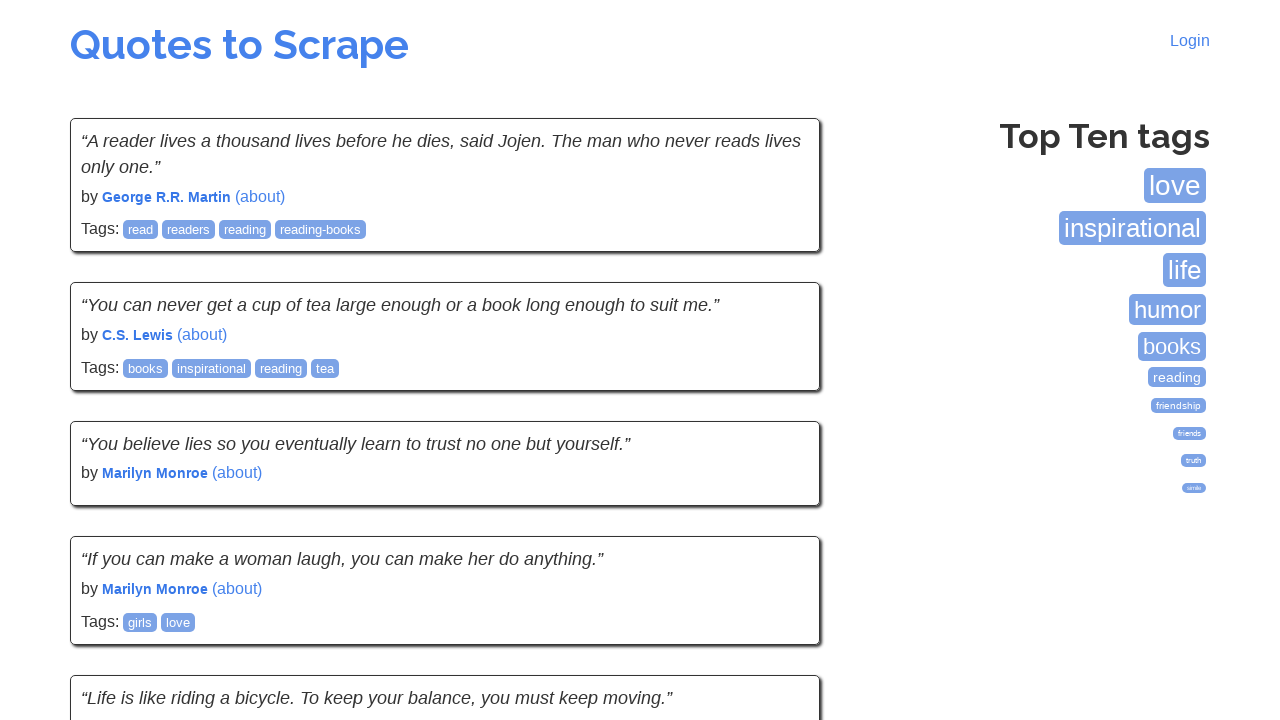

Clicked next button to navigate to page 6 at (778, 541) on .next a
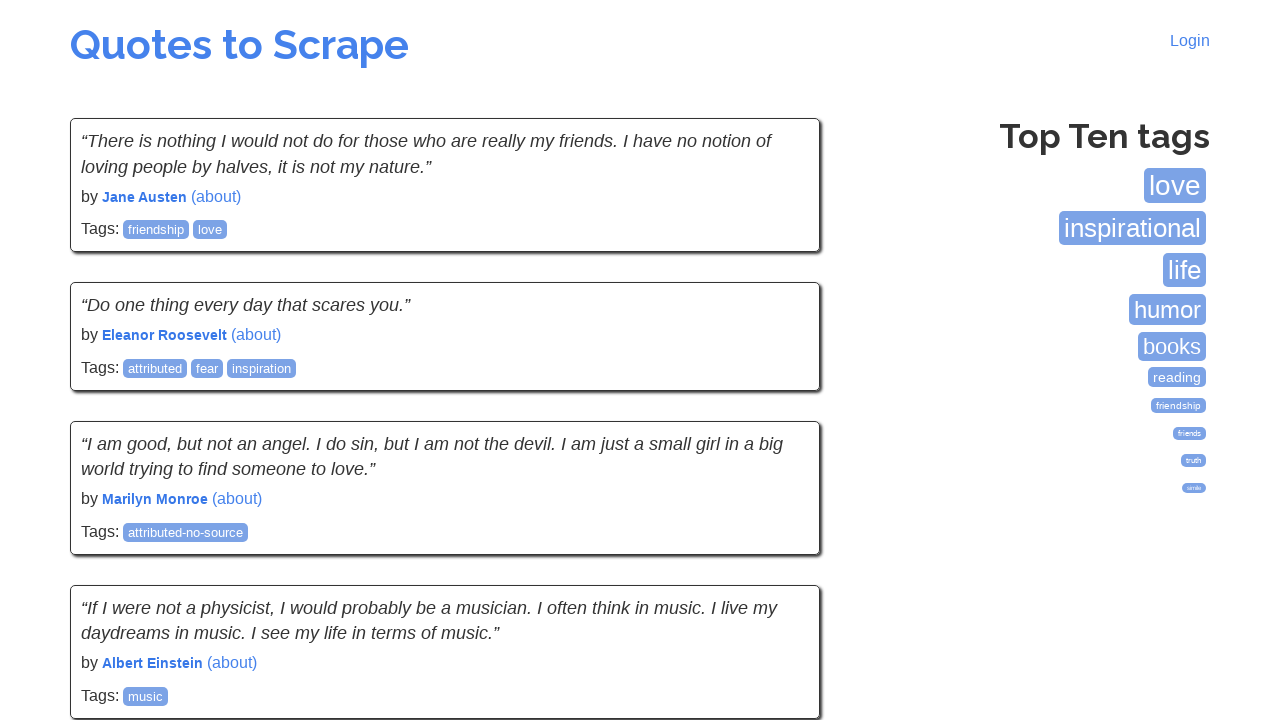

Page 6 loaded with quotes
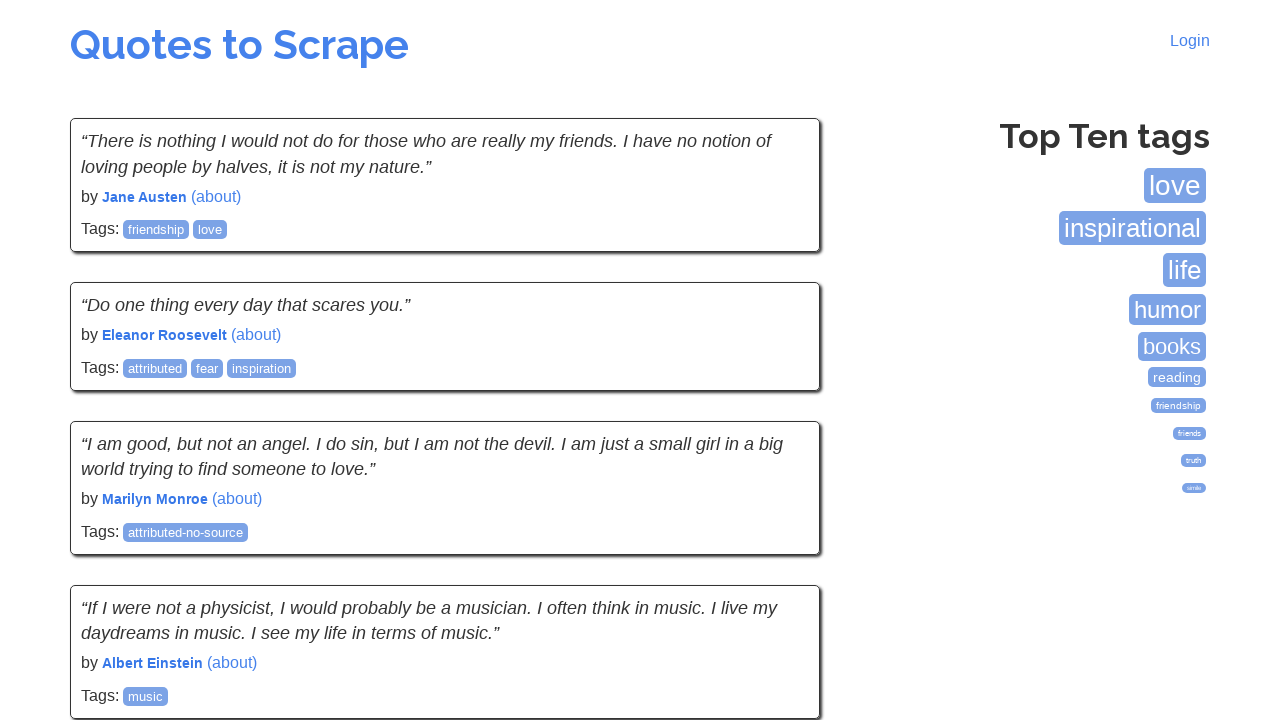

Checked for next page button
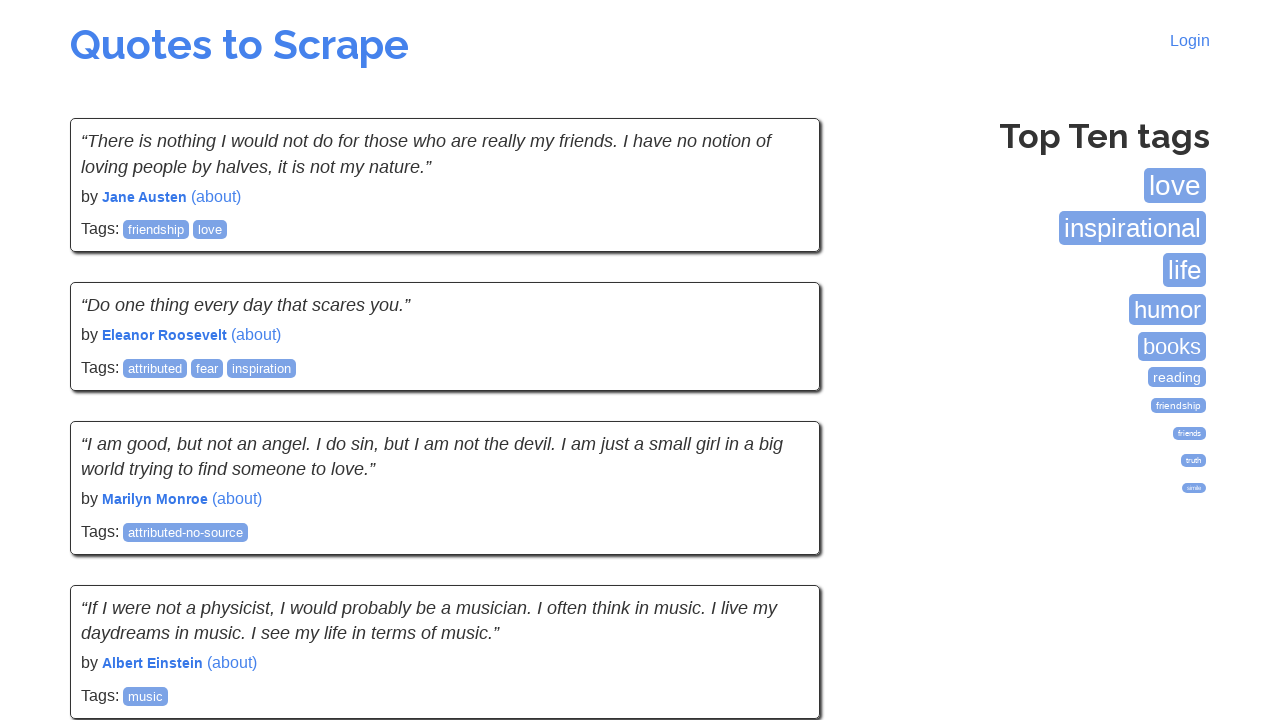

Clicked next button to navigate to page 7 at (778, 542) on .next a
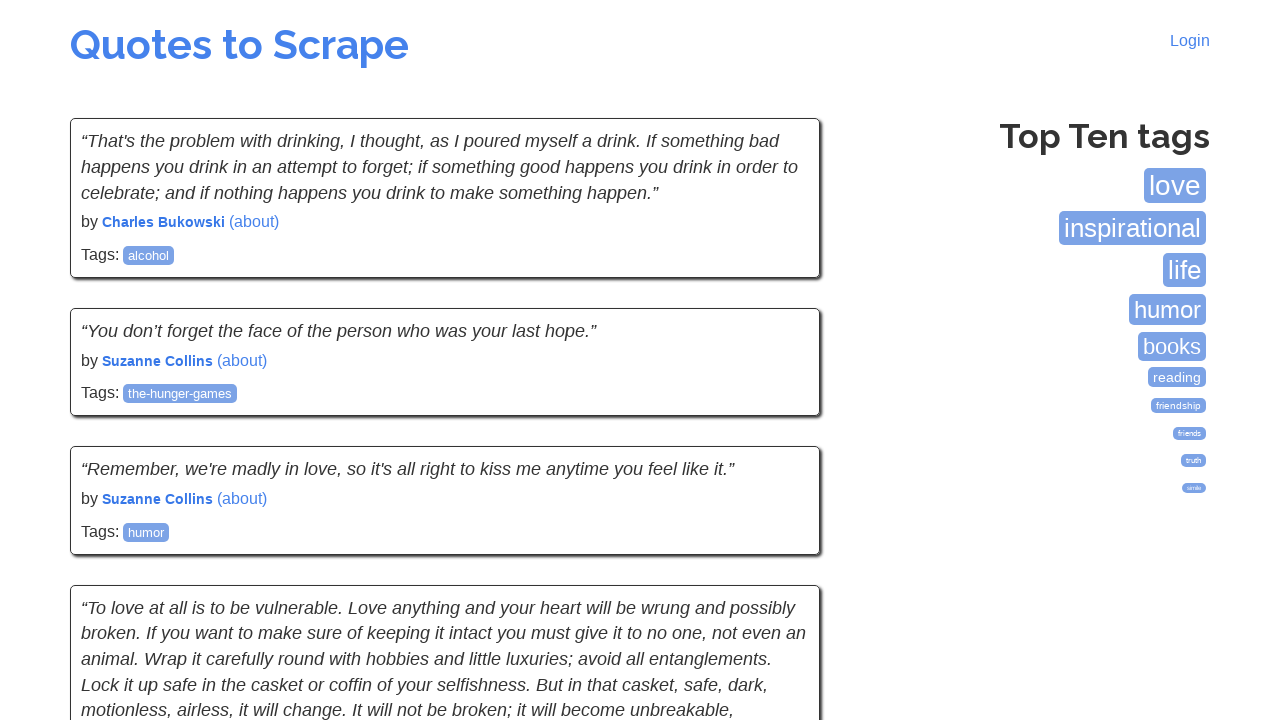

Page 7 loaded with quotes
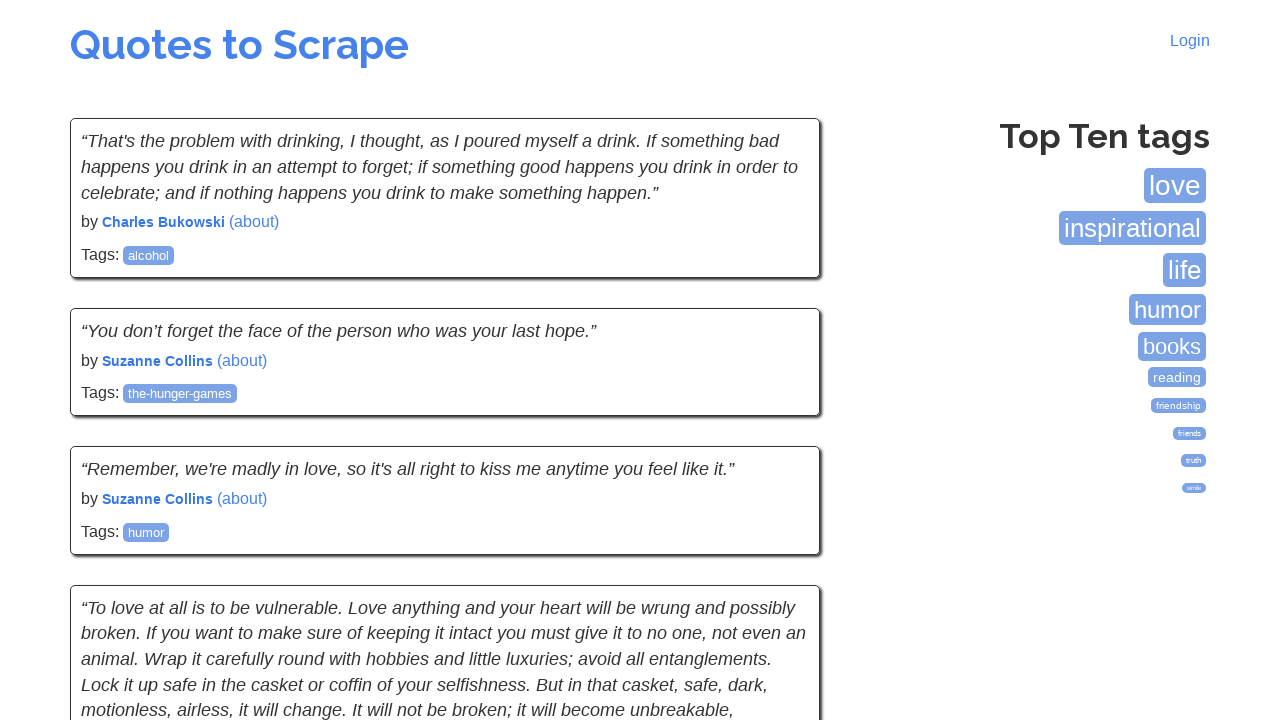

Checked for next page button
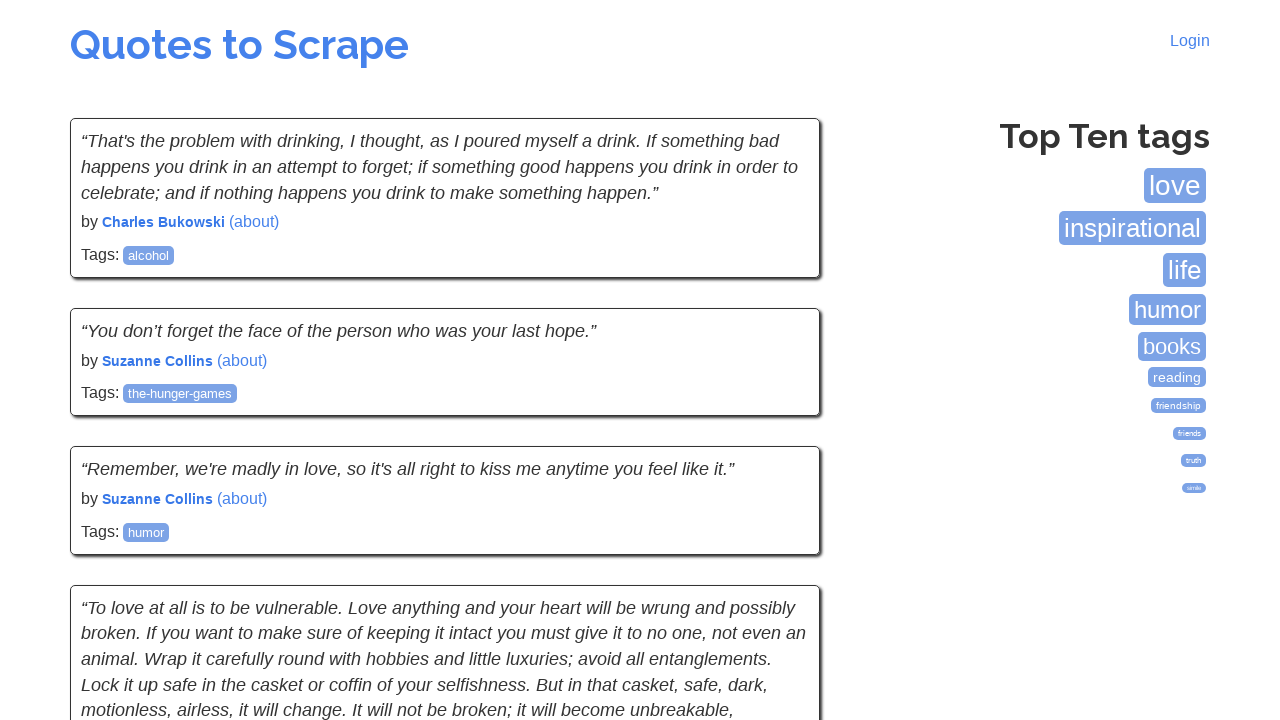

Clicked next button to navigate to page 8 at (778, 542) on .next a
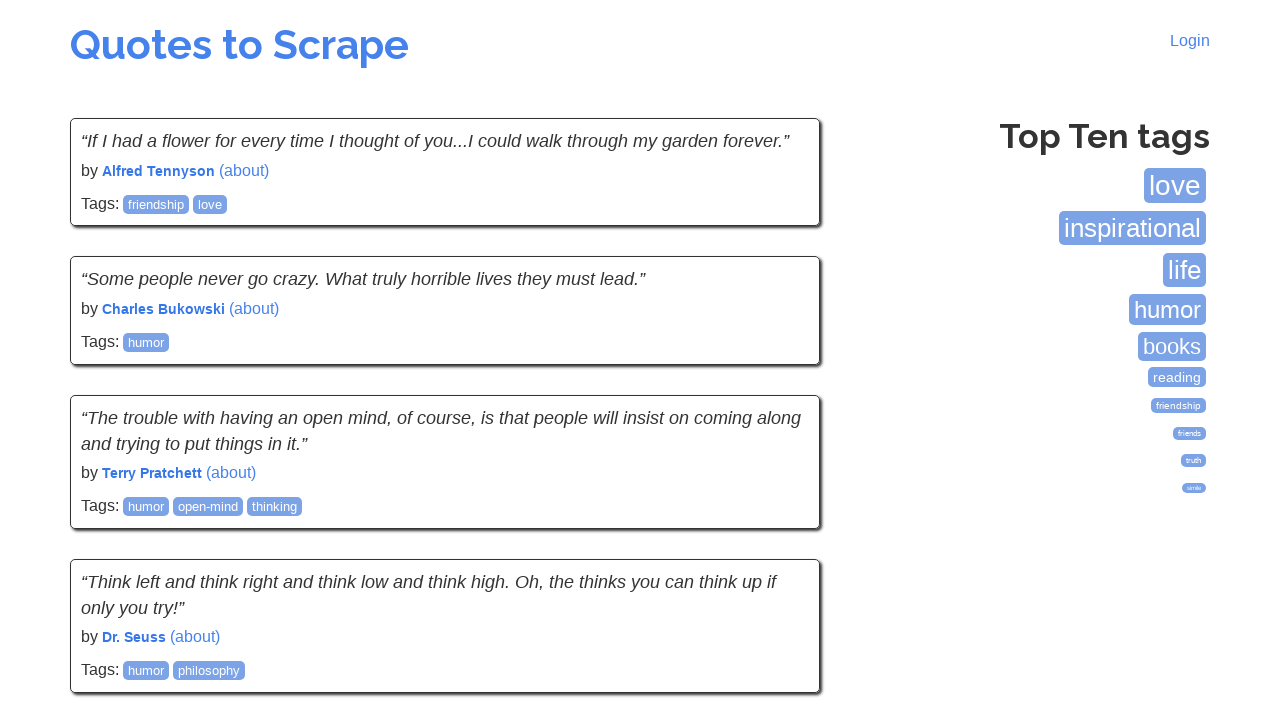

Page 8 loaded with quotes
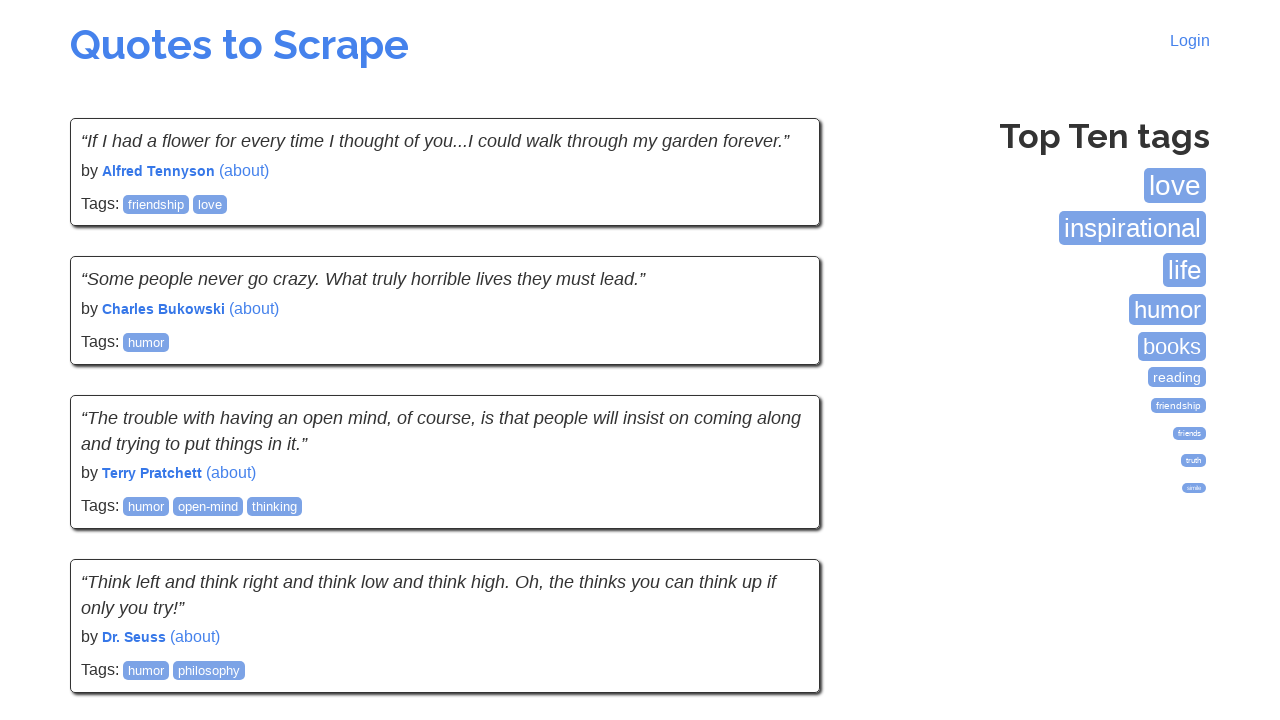

Checked for next page button
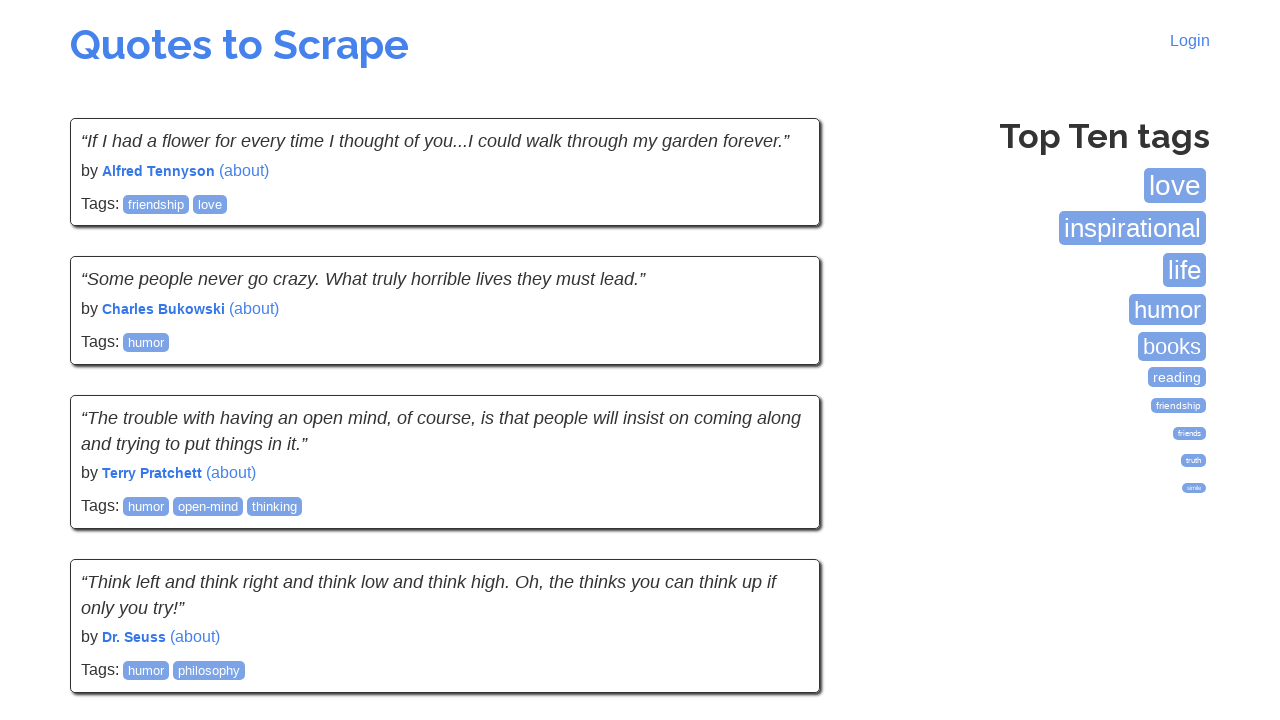

Clicked next button to navigate to page 9 at (778, 542) on .next a
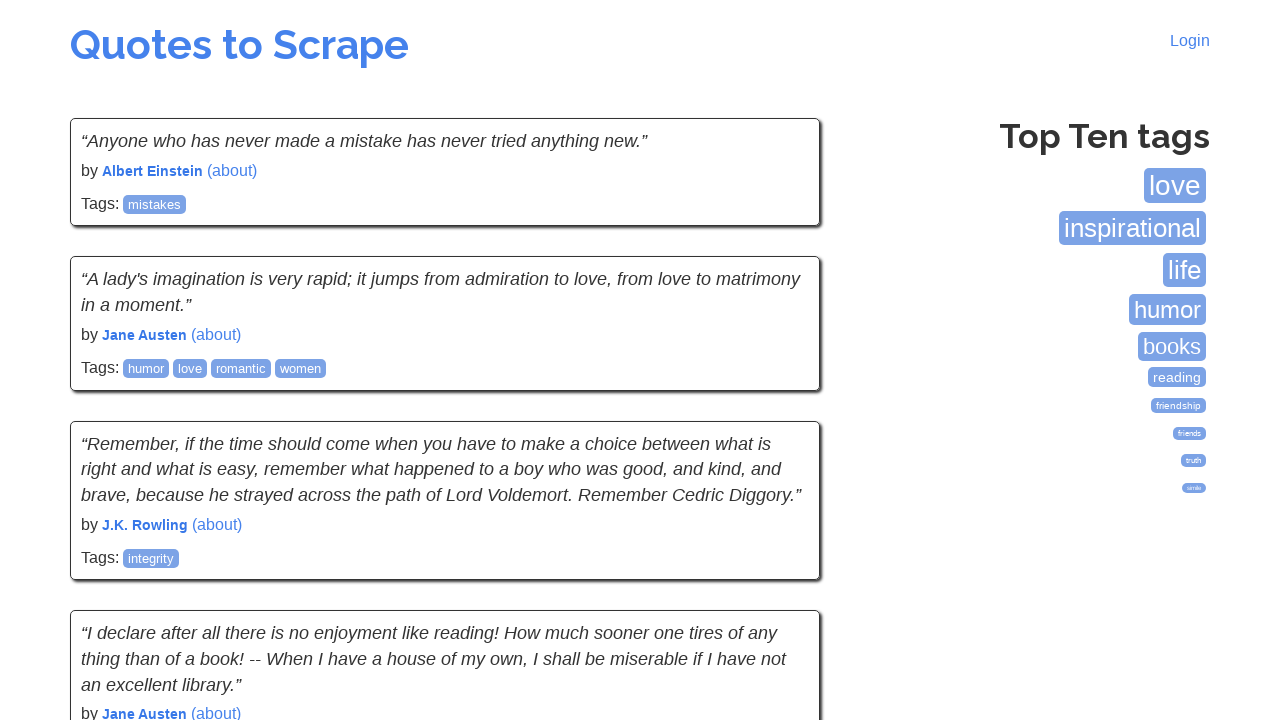

Page 9 loaded with quotes
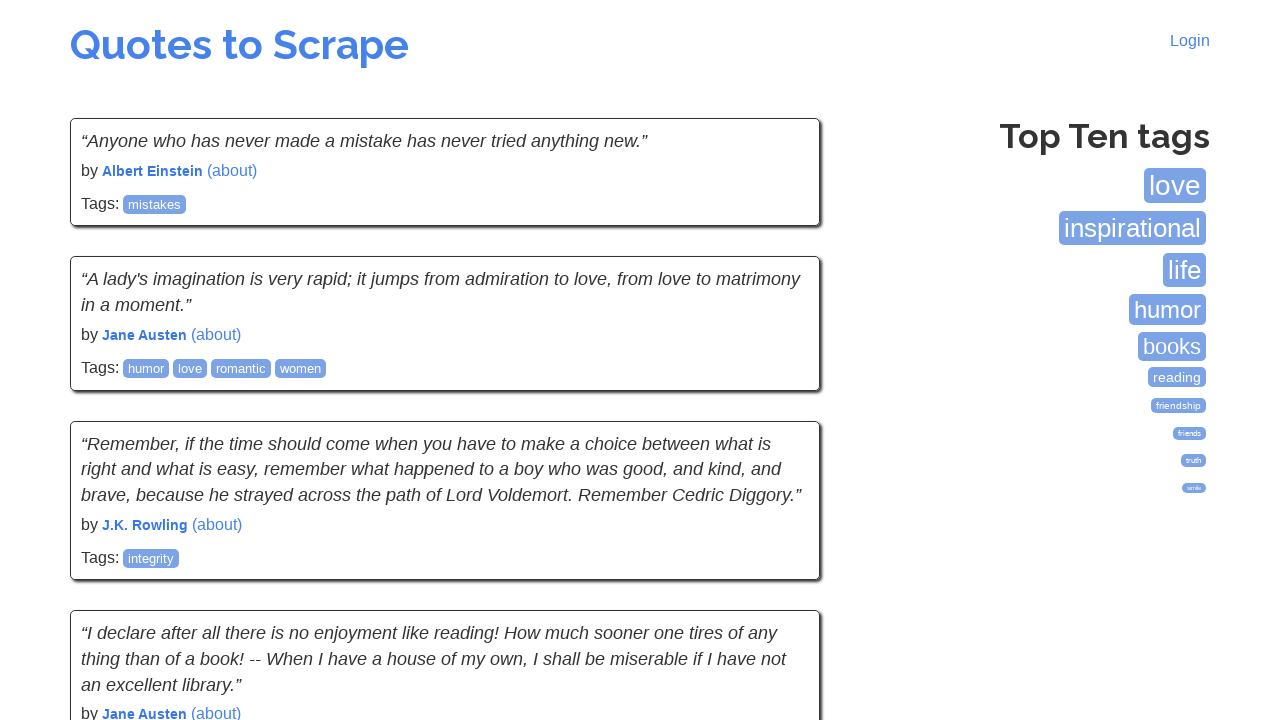

Checked for next page button
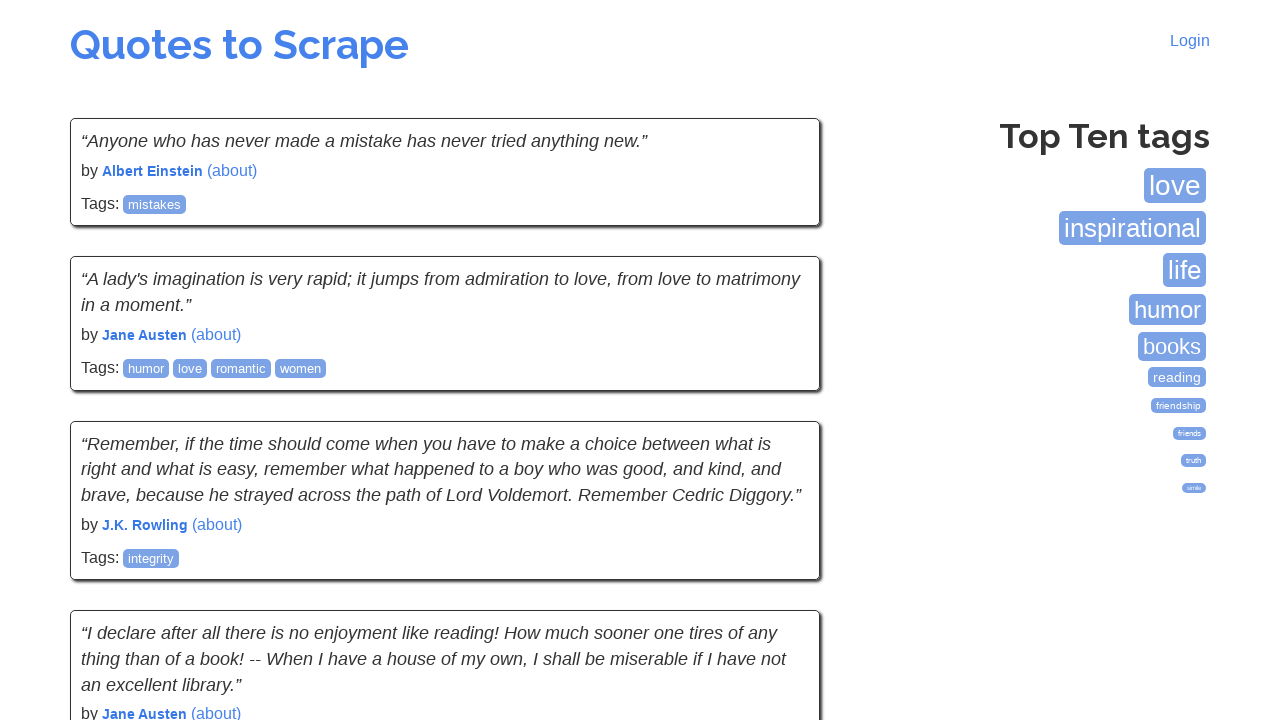

Clicked next button to navigate to page 10 at (778, 542) on .next a
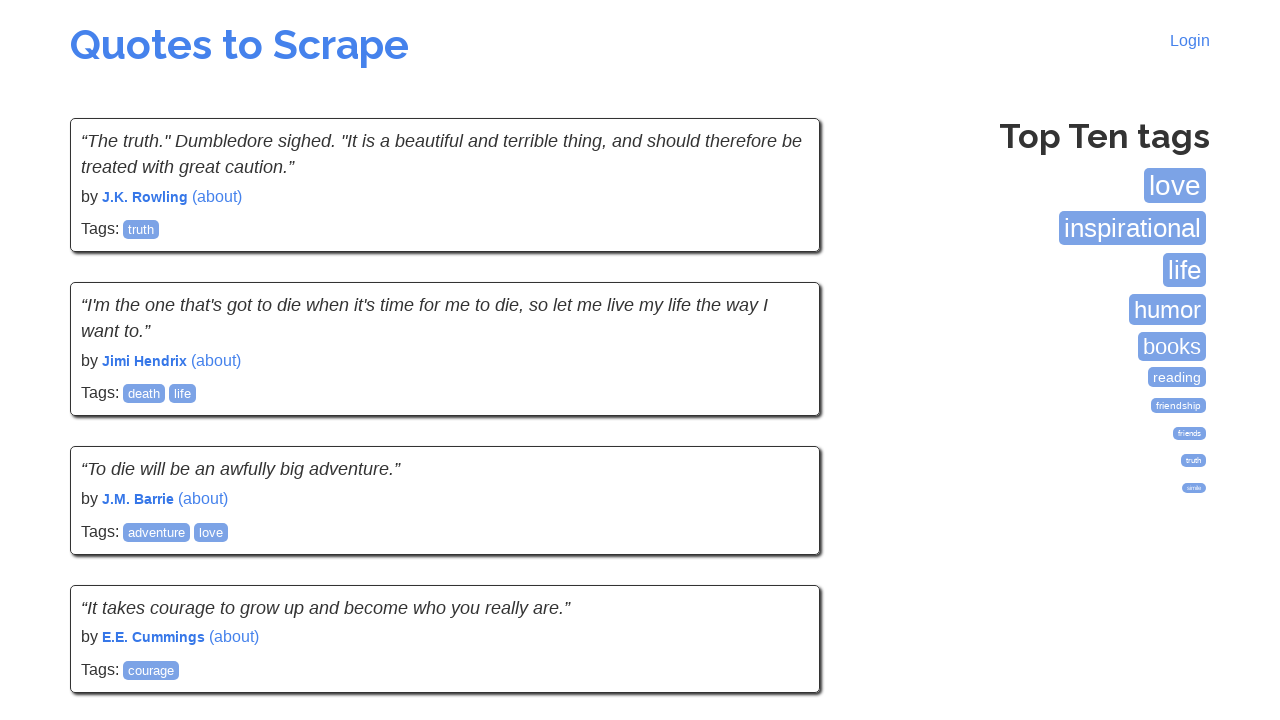

Page 10 loaded with quotes
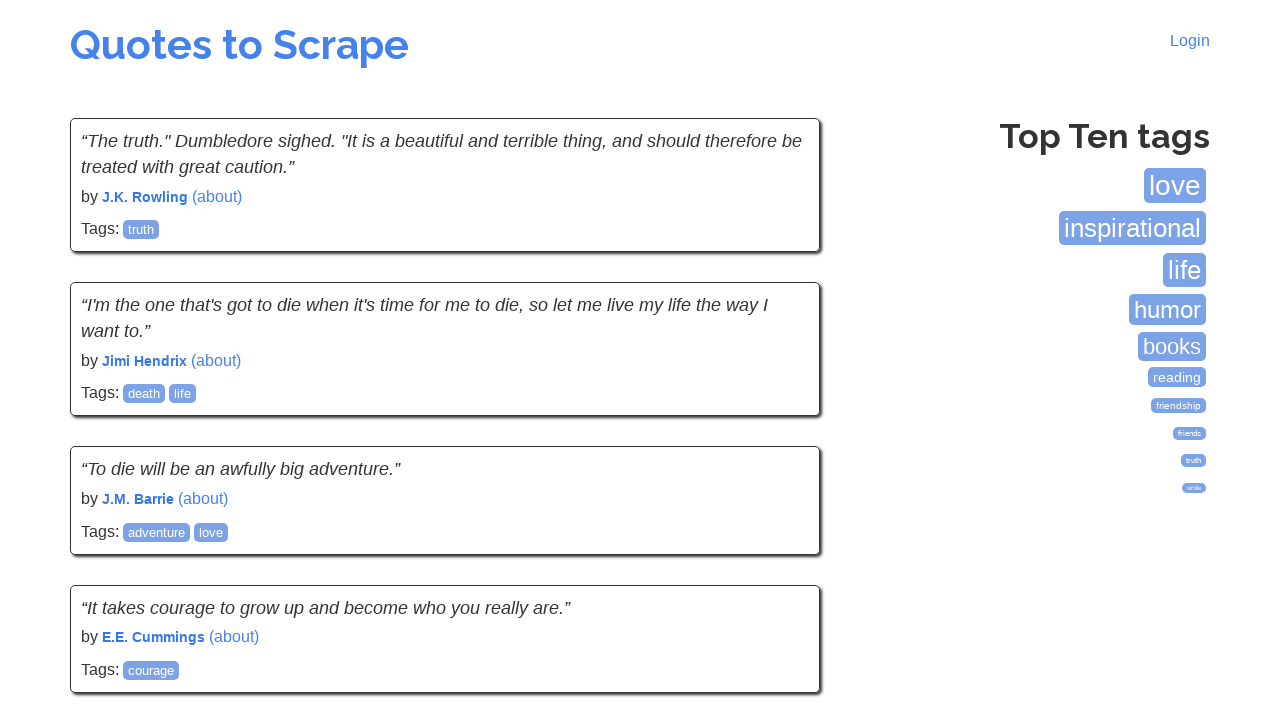

Verified quotes are present on final page
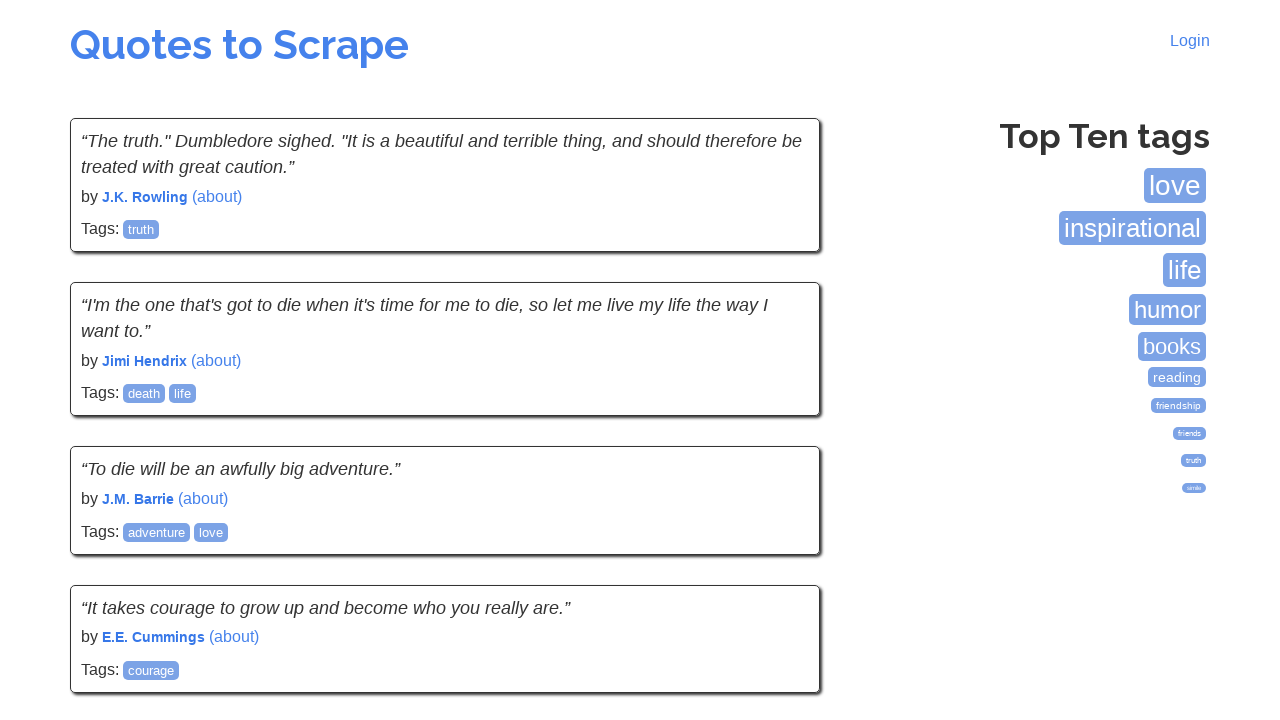

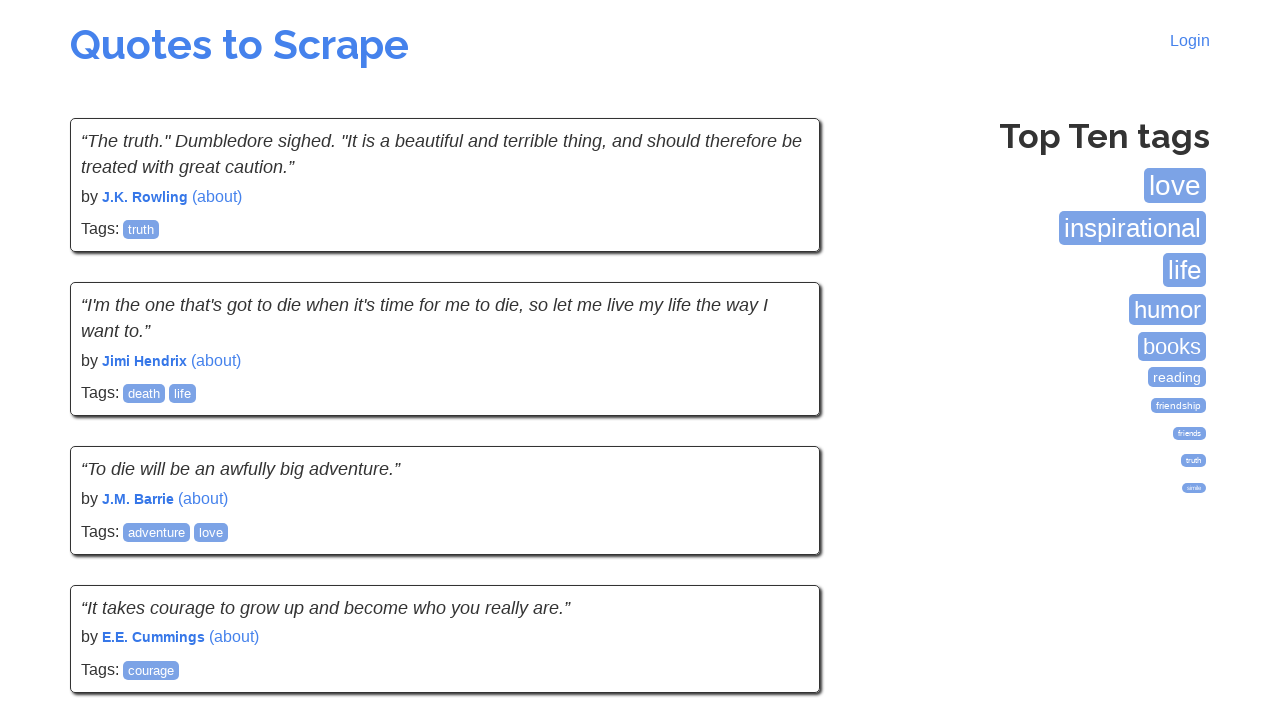